Navigates to a JPL Space image page and clicks the button to view the full-size featured image.

Starting URL: https://data-class-jpl-space.s3.amazonaws.com/JPL_Space/index.html

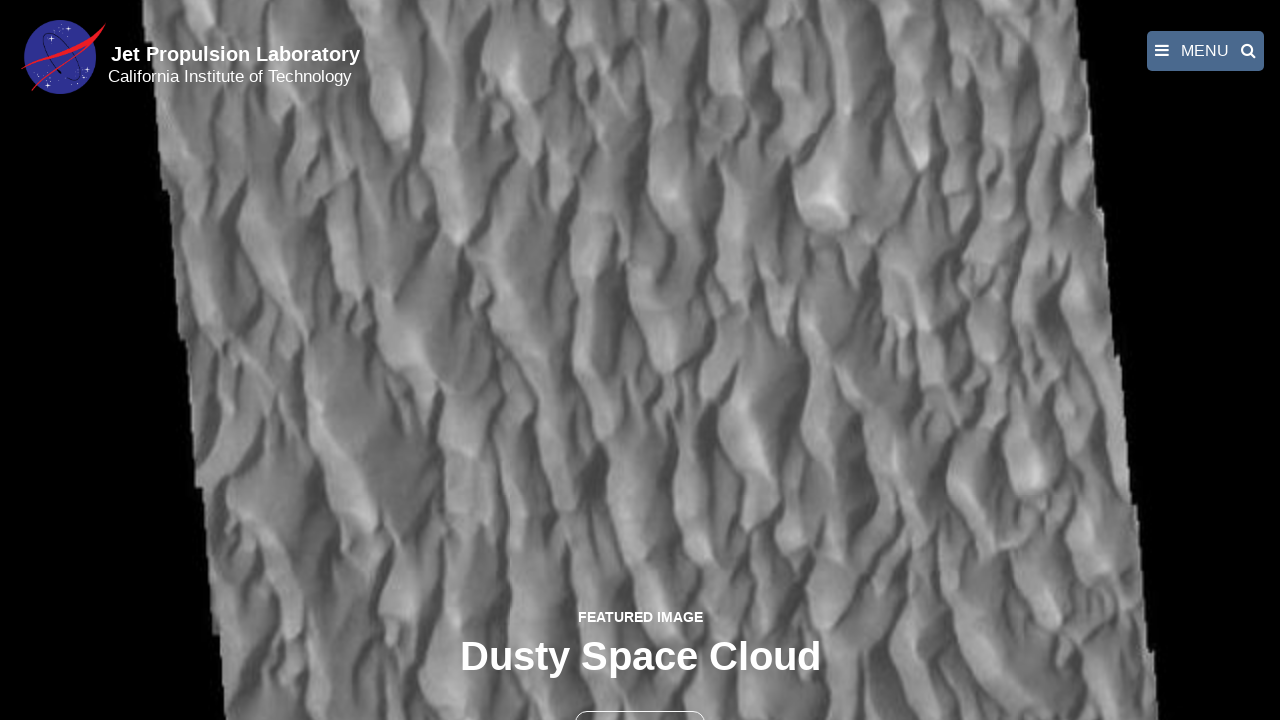

Navigated to JPL Space image page
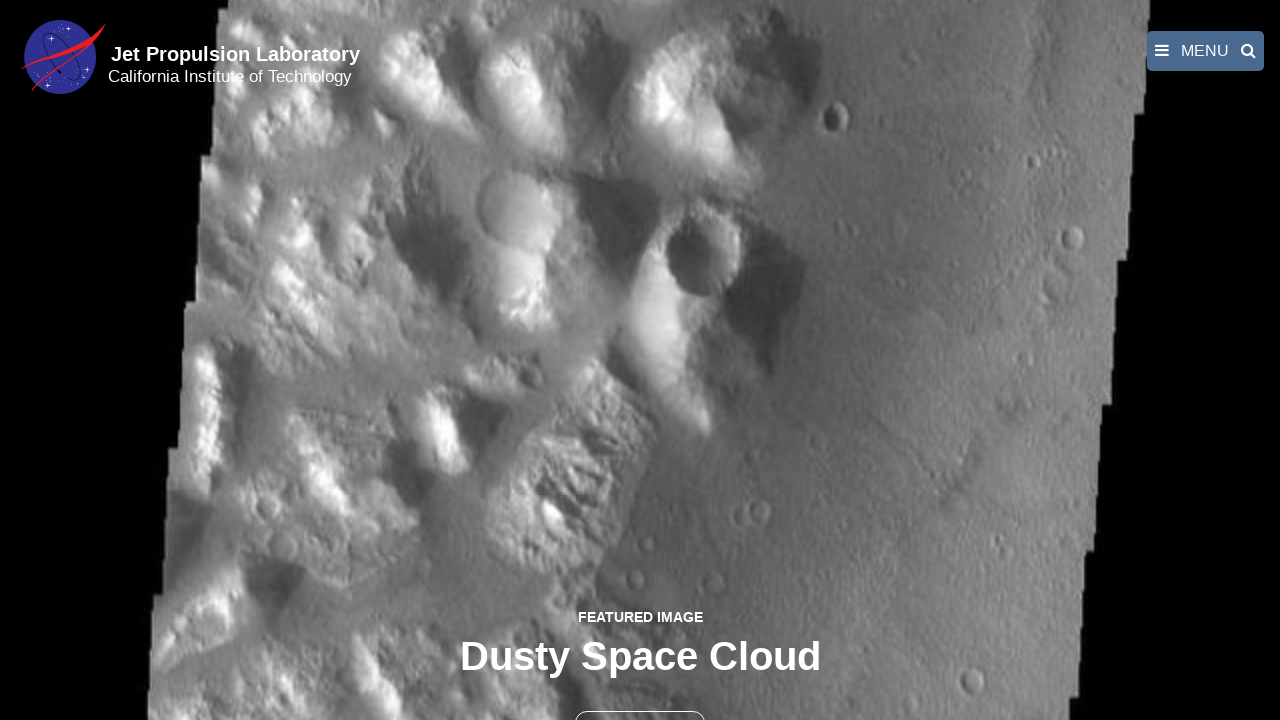

Clicked button to view full-size featured image at (640, 699) on button >> nth=1
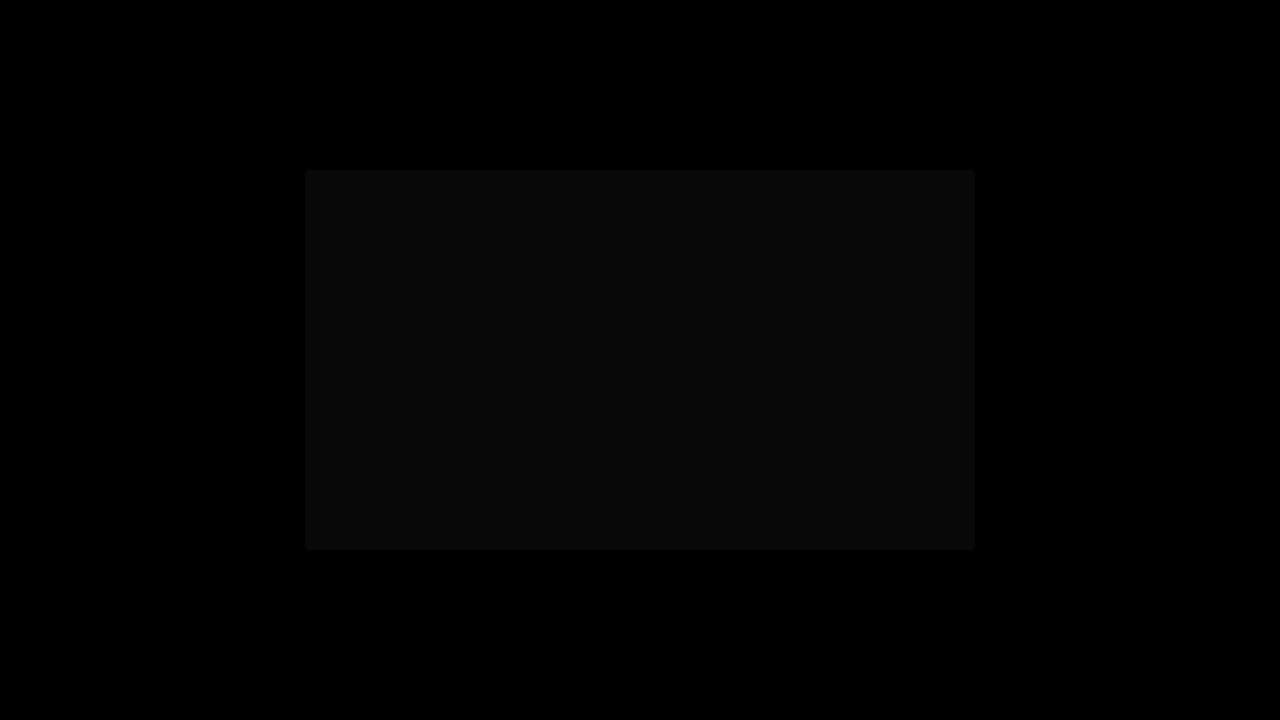

Full-size featured image loaded in fancybox
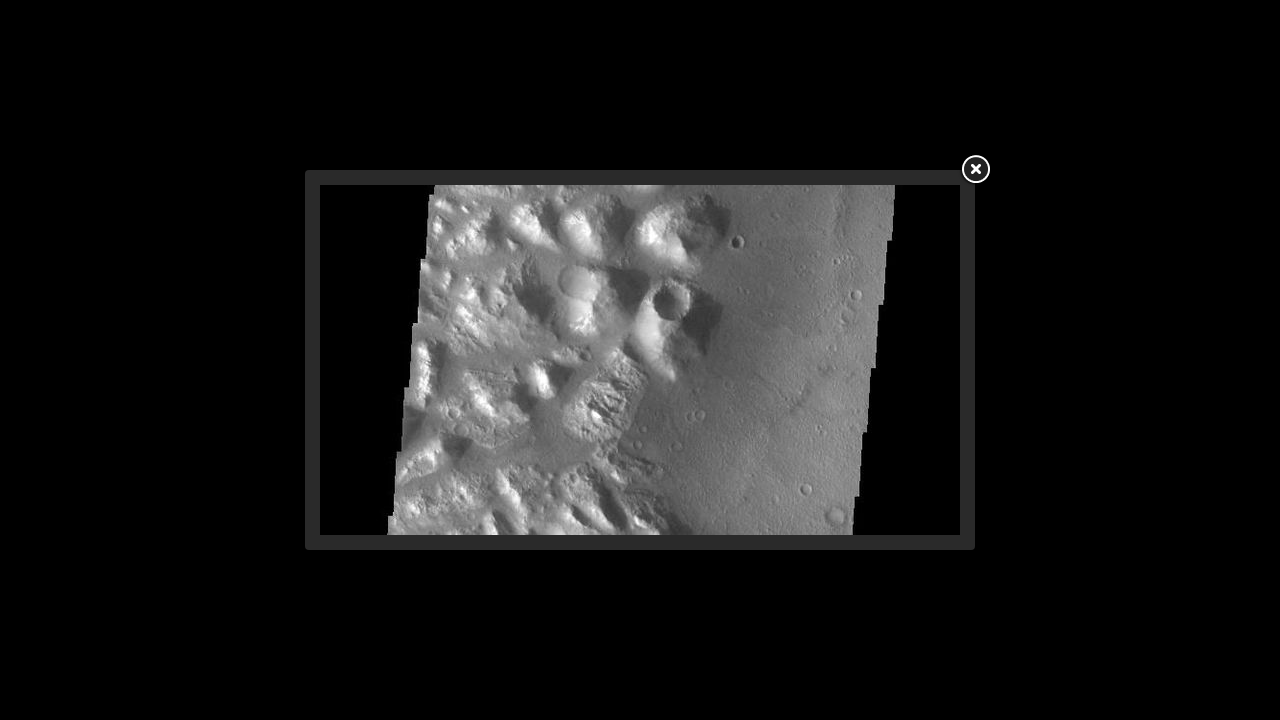

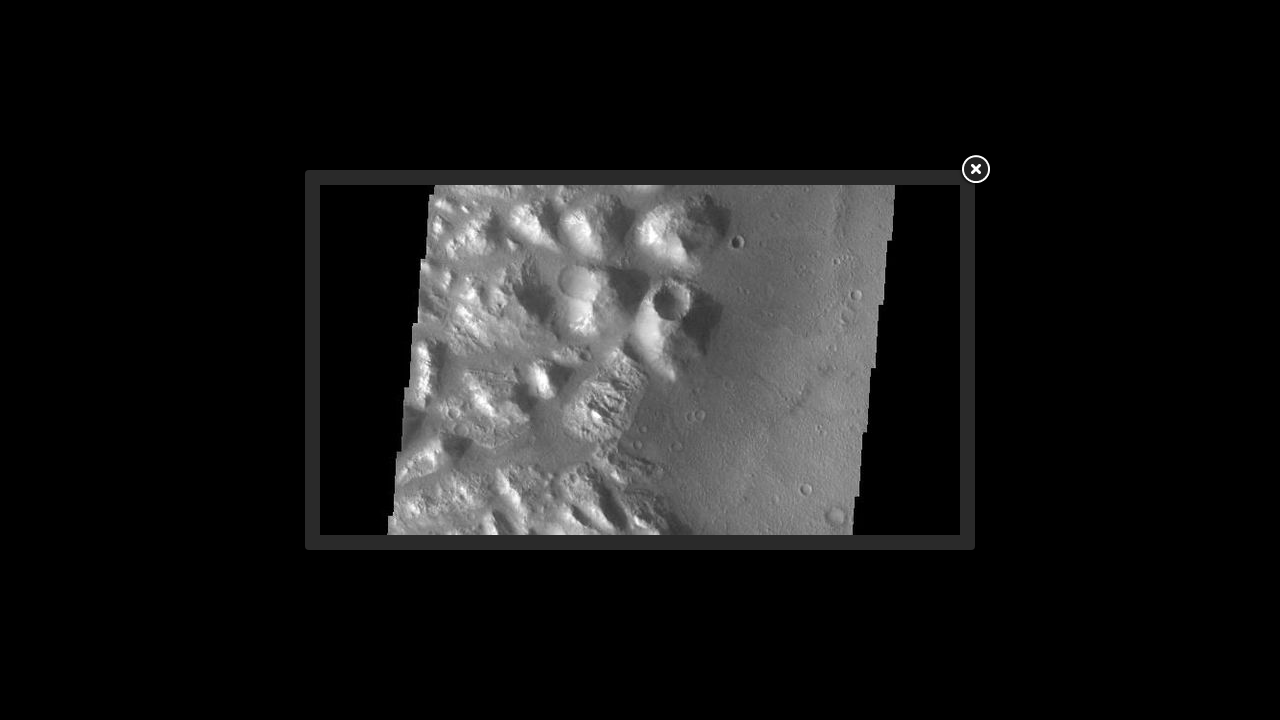